Navigates between two product pages on ah.nl website multiple times to verify page loading

Starting URL: https://www.ah.nl/producten/product/wi73/ah-franse-baguettes

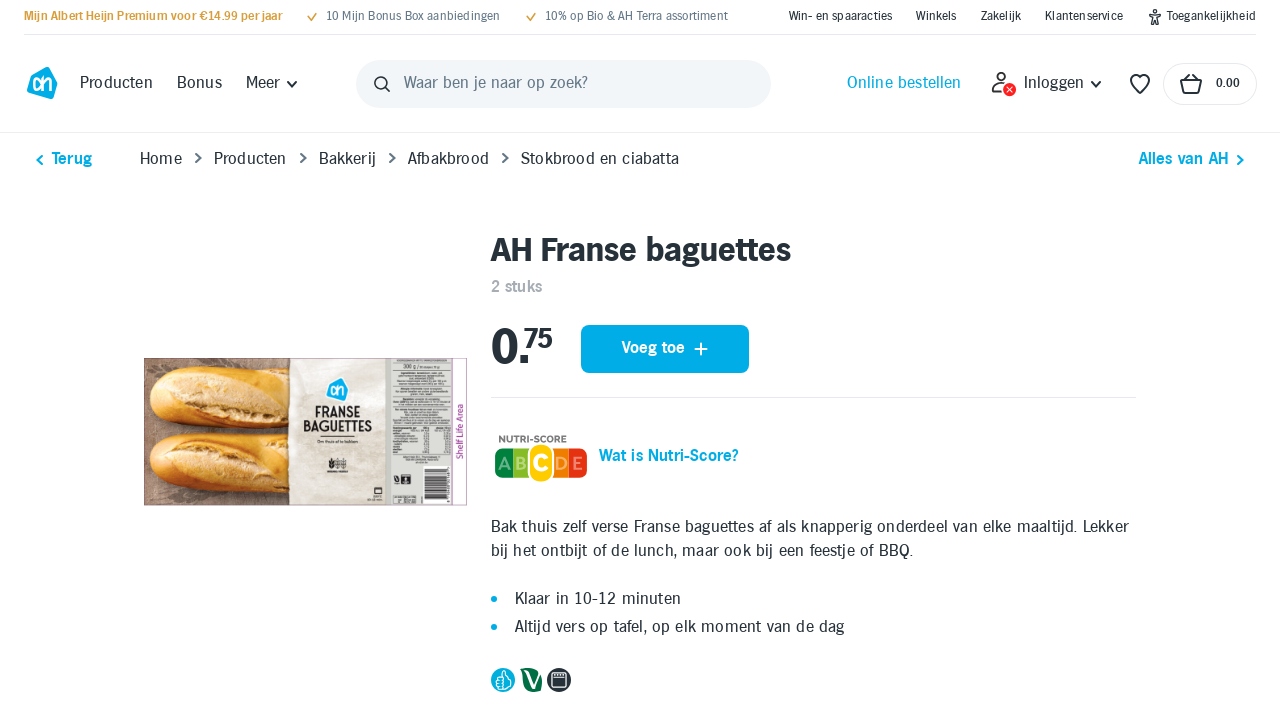

Navigated to AH French baguettes product page
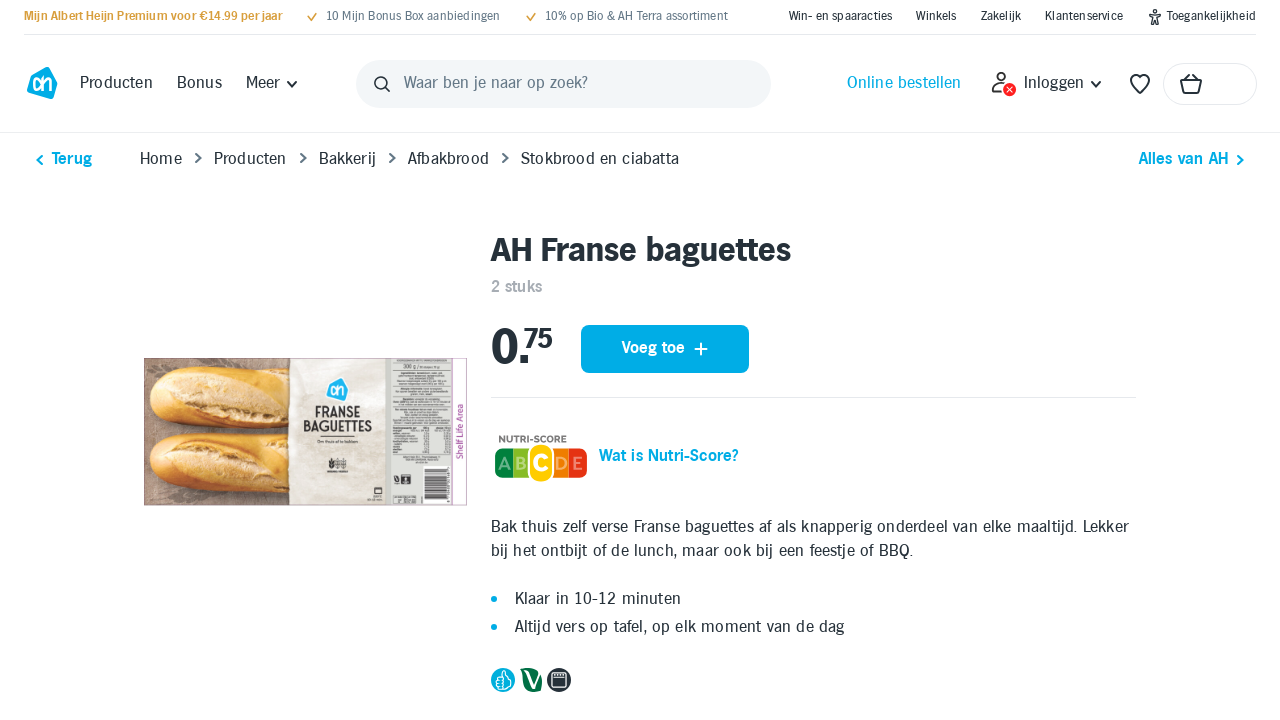

Navigated to AH hazelnut spread product page
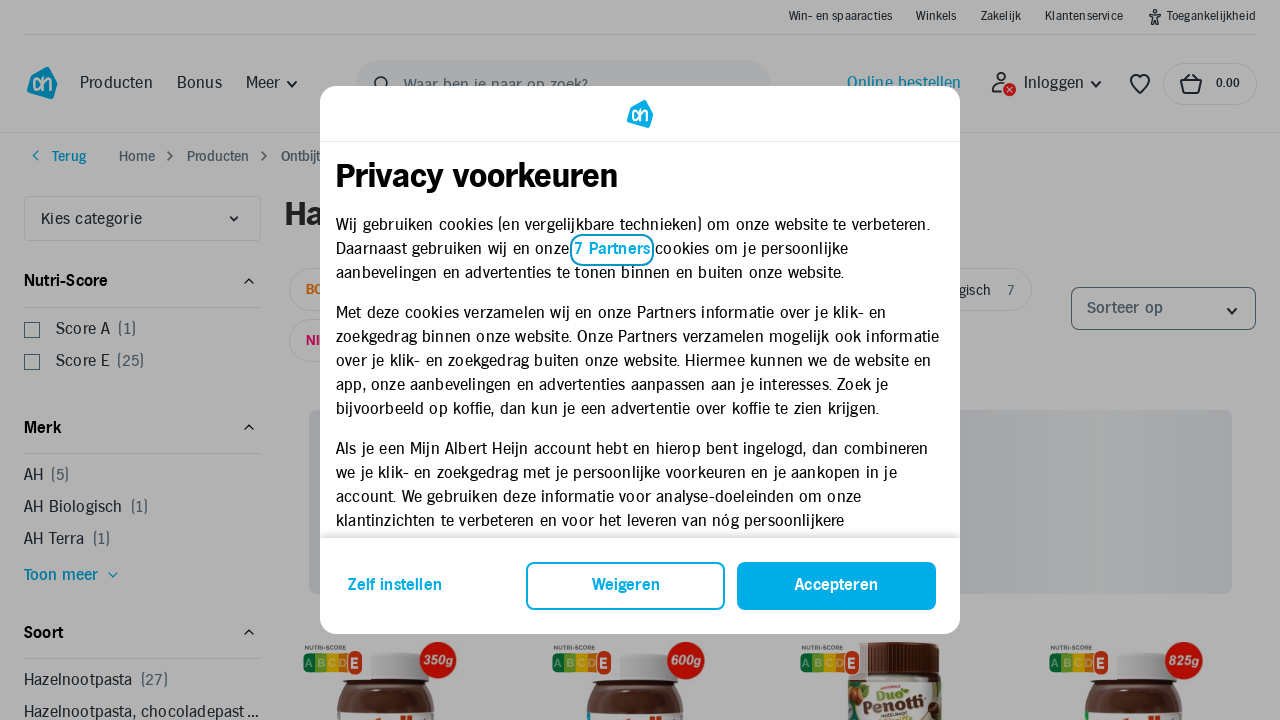

Navigated to AH French baguettes product page
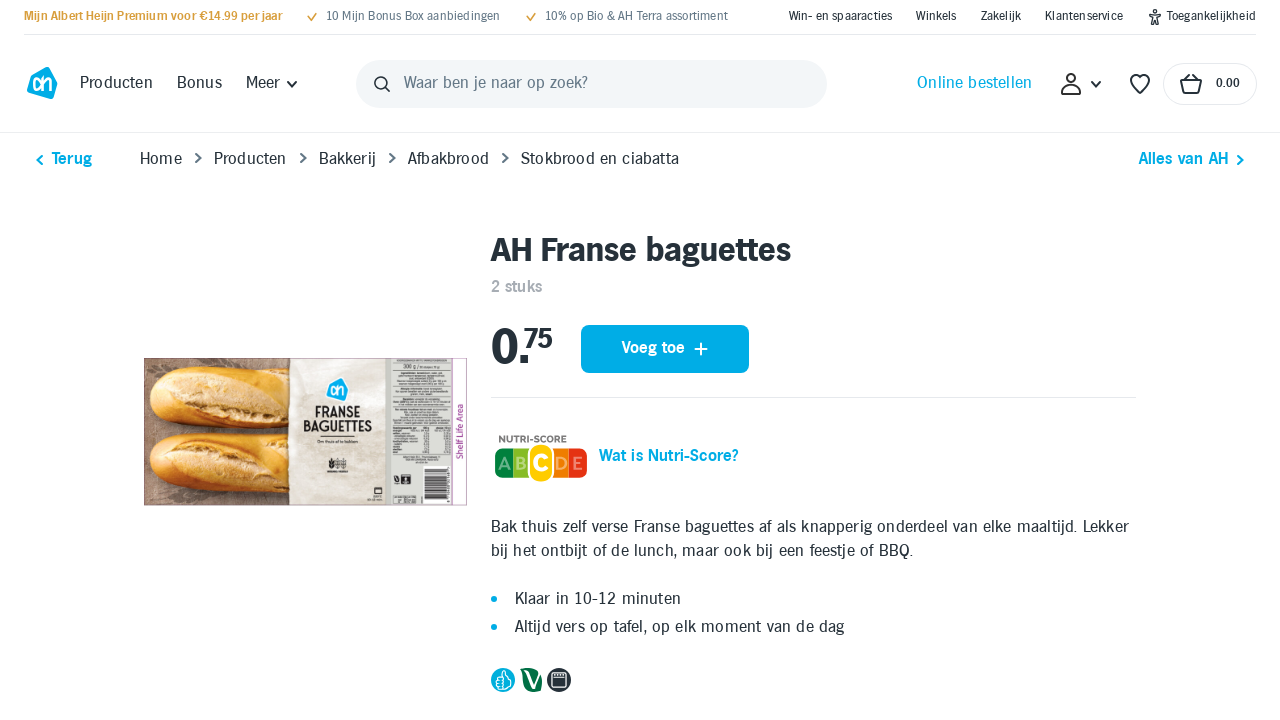

Navigated to AH hazelnut spread product page
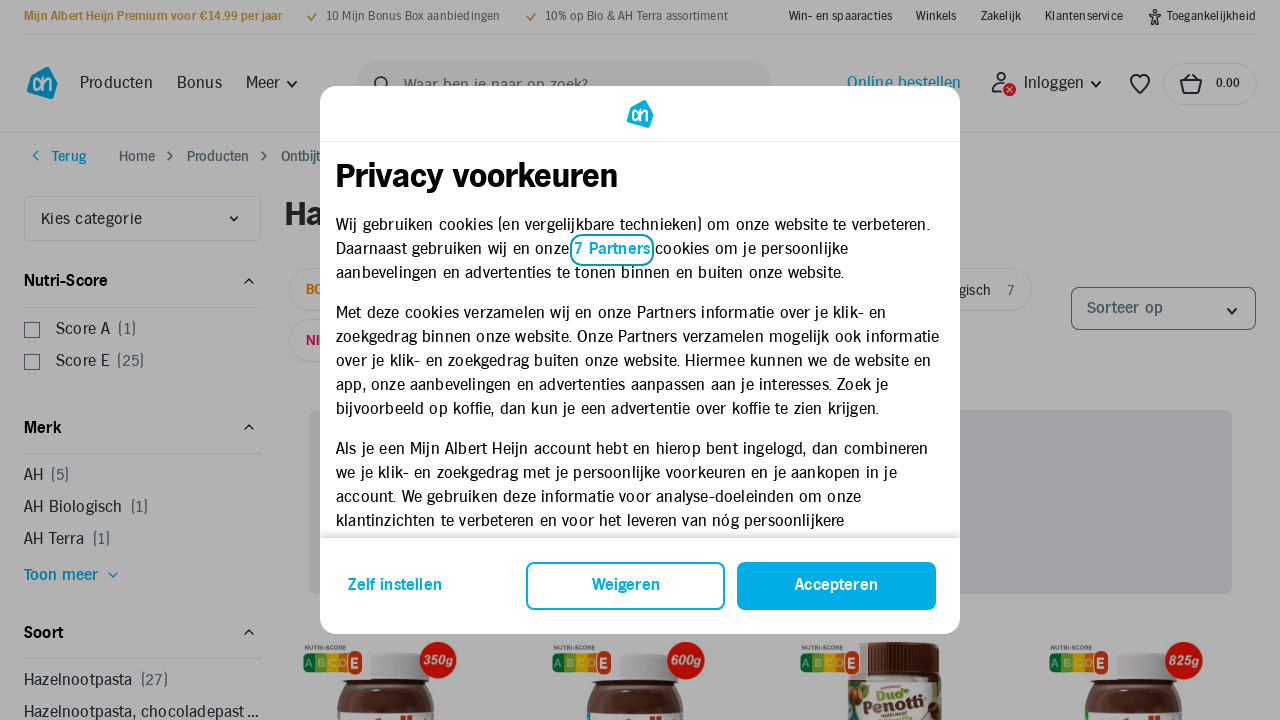

Navigated to AH French baguettes product page
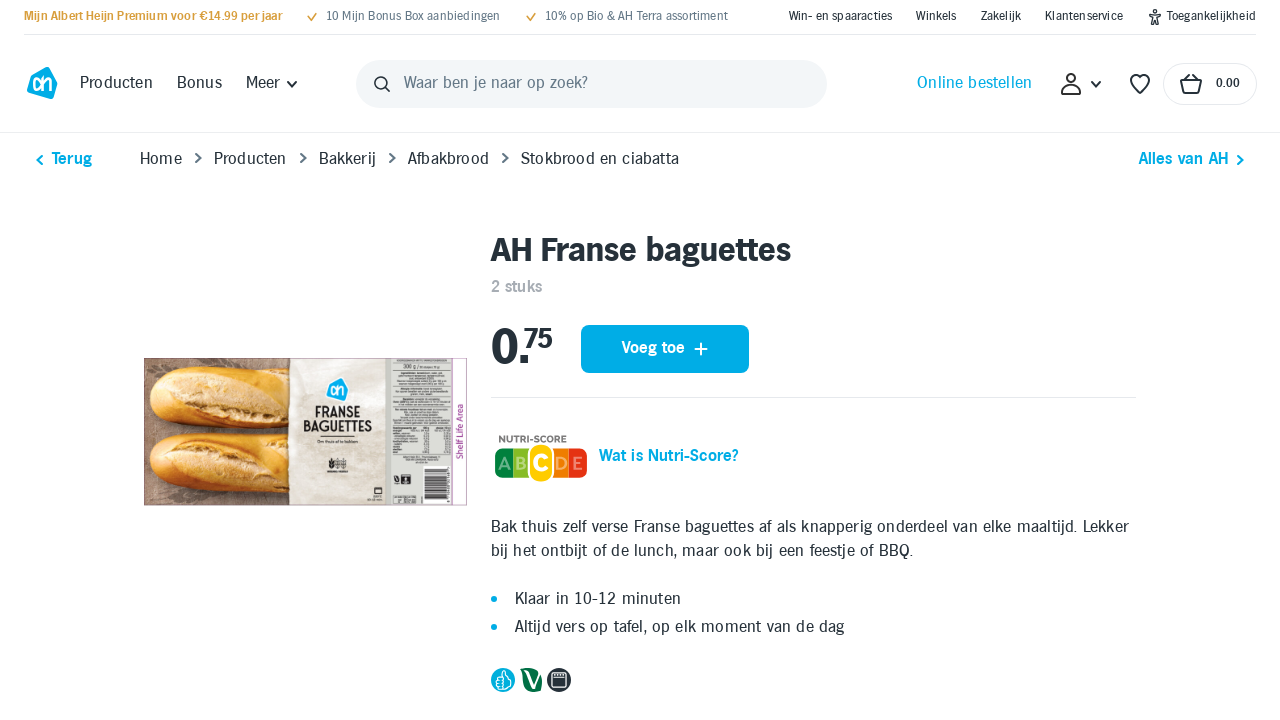

Navigated to AH hazelnut spread product page
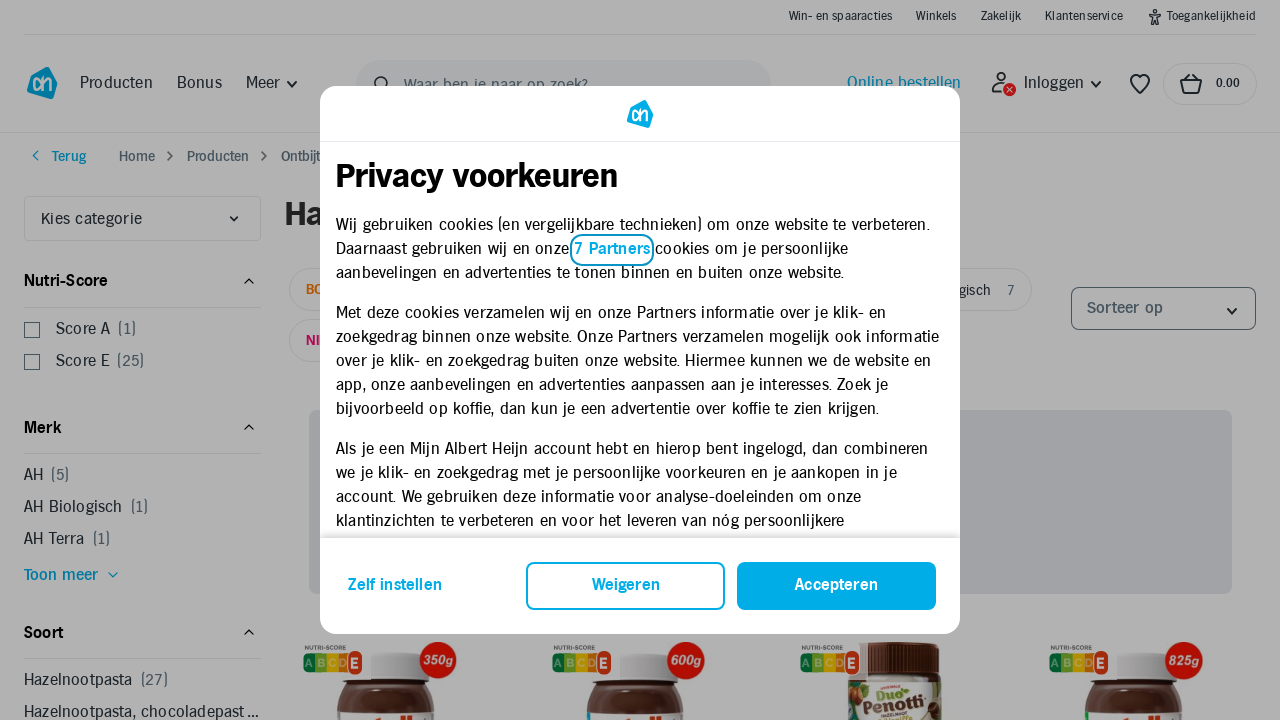

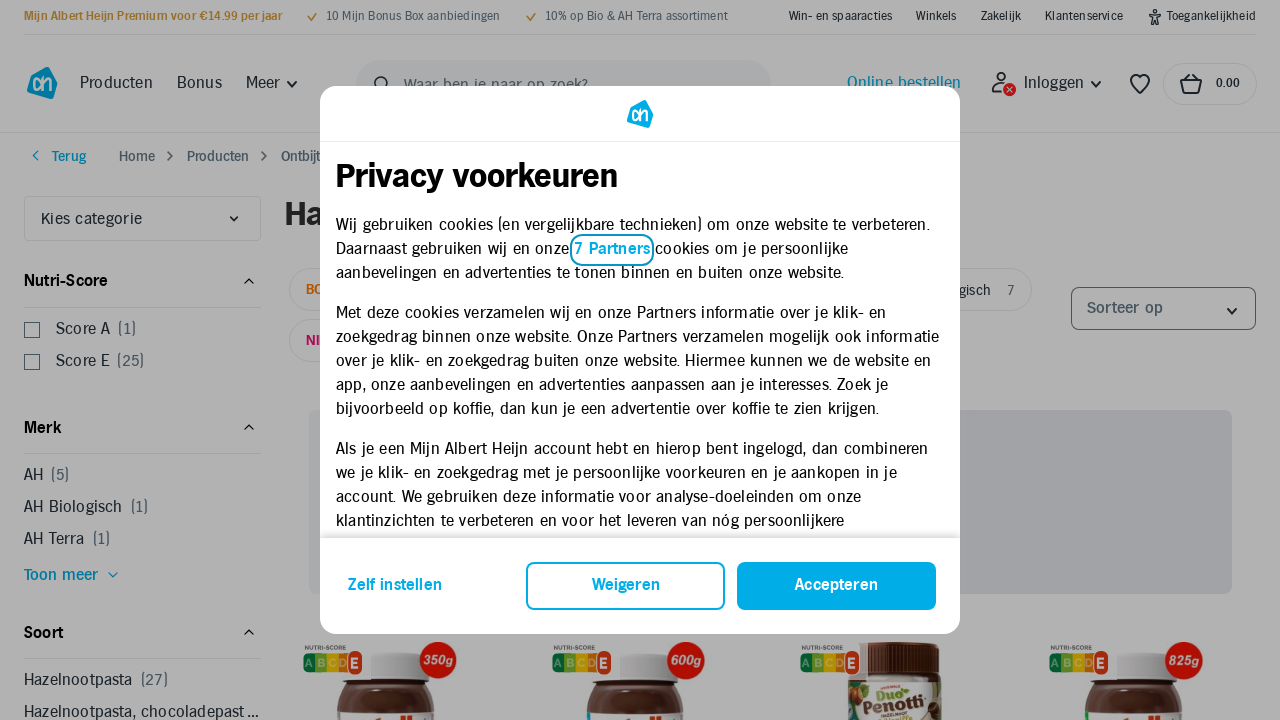